Tests that a button becomes visible after a delay and then clicks it on the dynamic properties demo page

Starting URL: https://demoqa.com/dynamic-properties

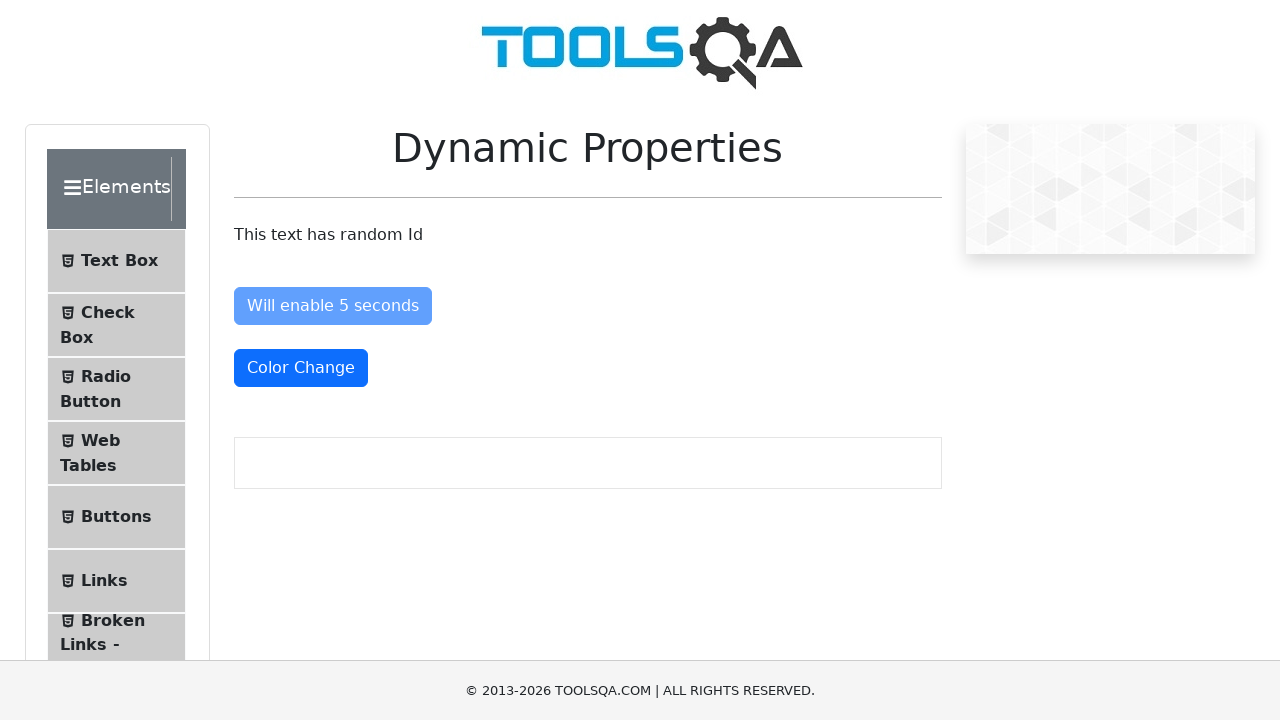

Navigated to dynamic properties demo page
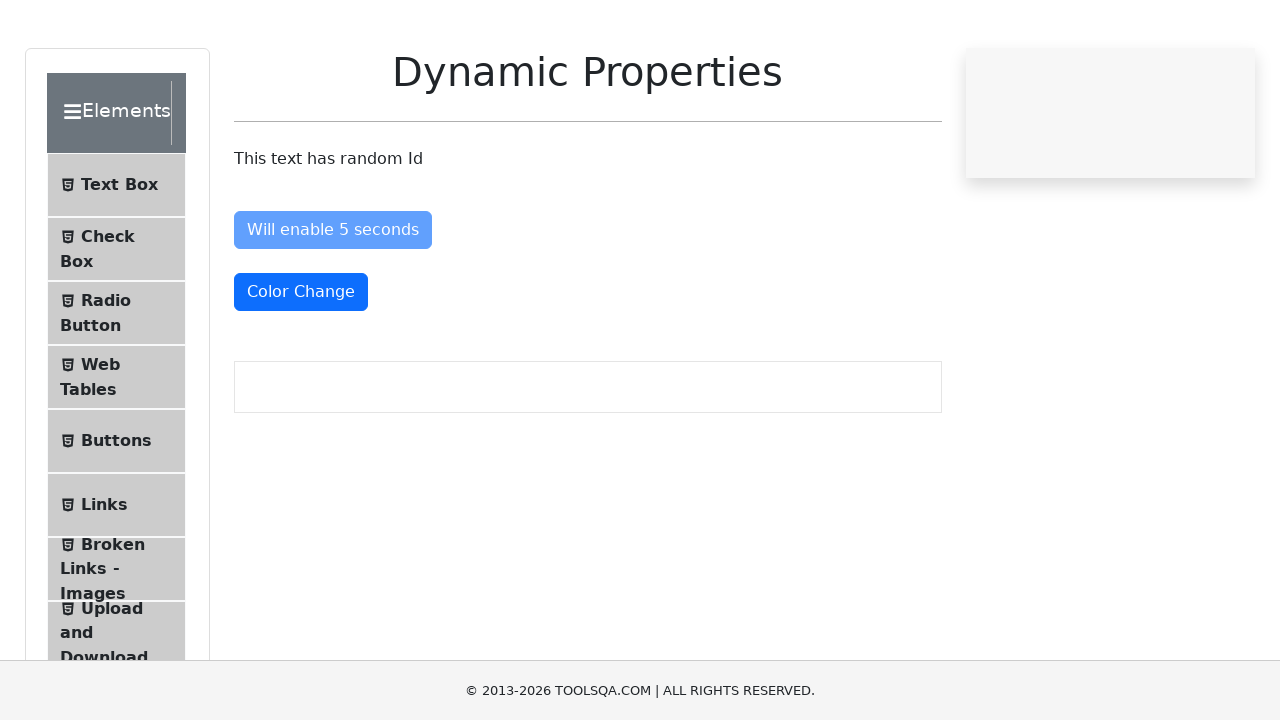

Button 'Visible After 5 Seconds' became visible
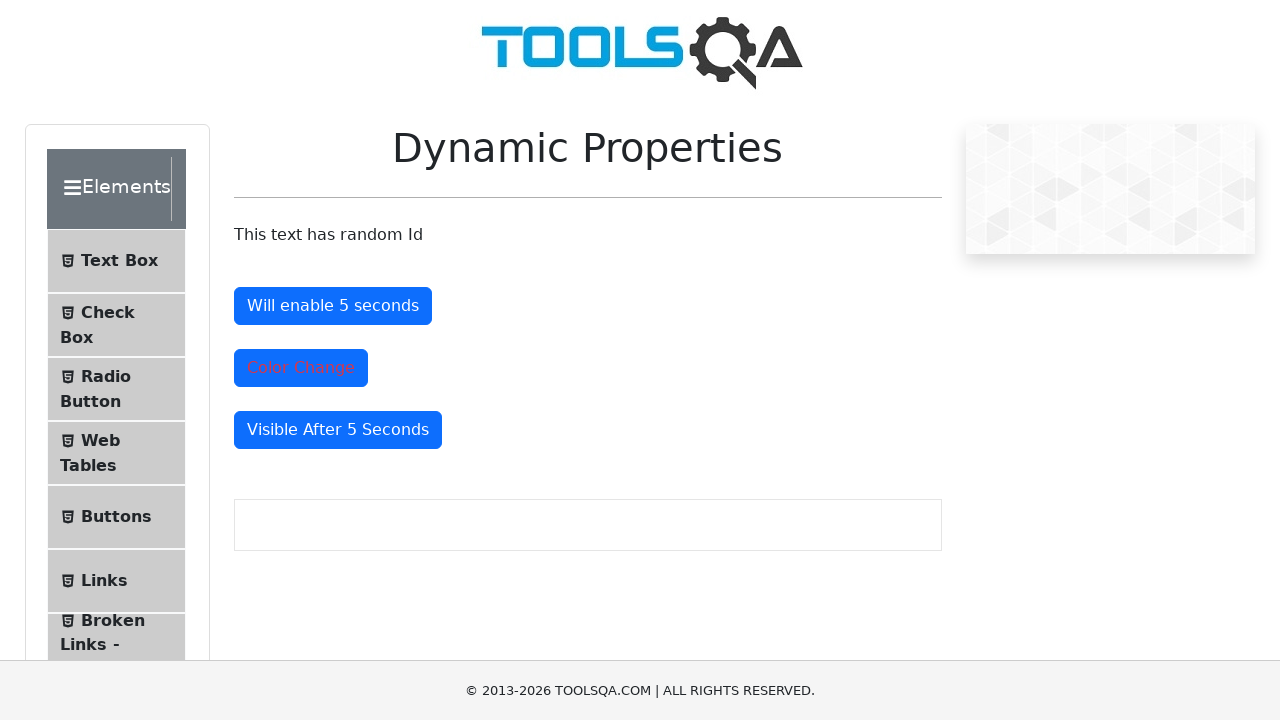

Clicked the 'Visible After 5 Seconds' button at (338, 430) on #visibleAfter
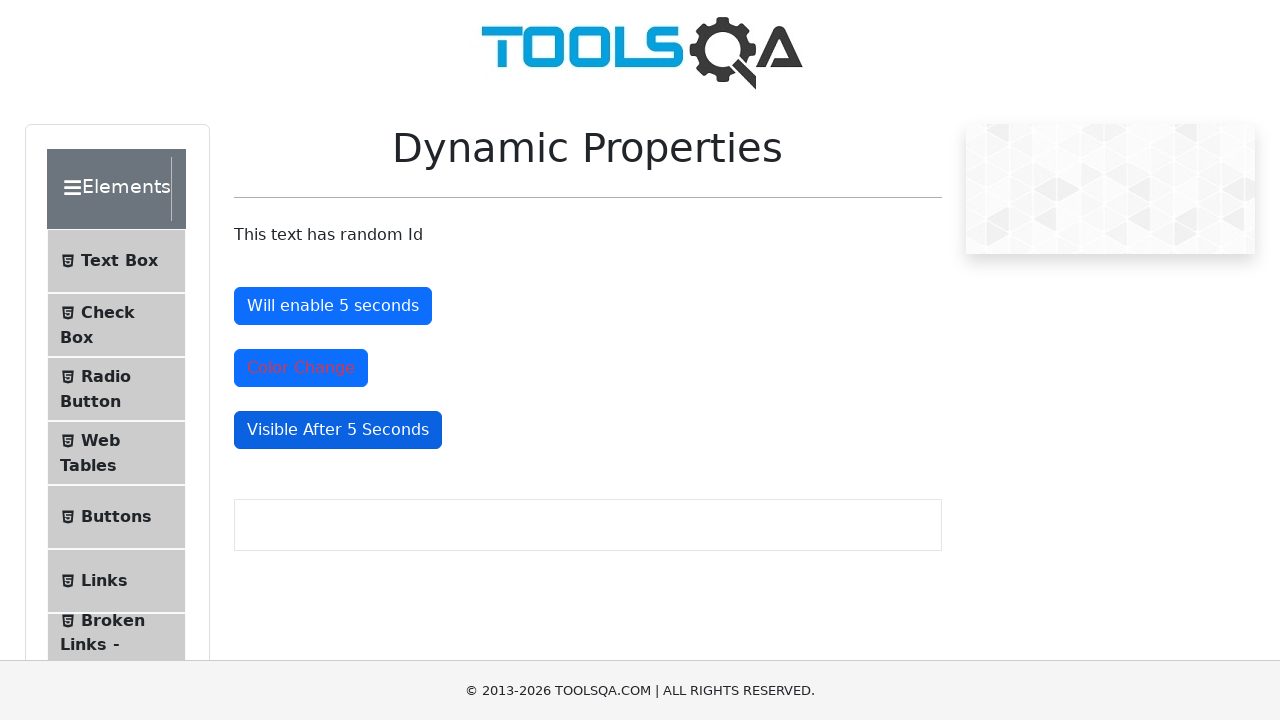

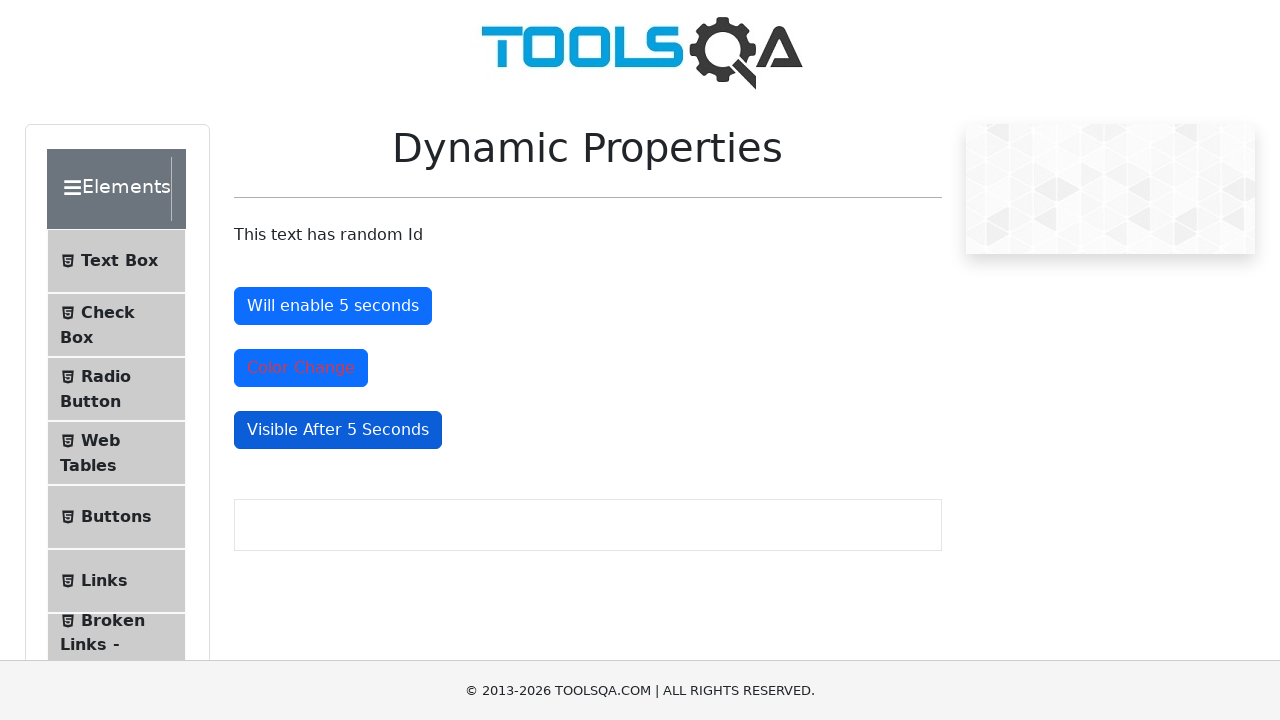